Tests text input field operations including entering text, reading the entered value, and clearing the field on a Selenium demo form

Starting URL: https://www.selenium.dev/selenium/web/web-form.html

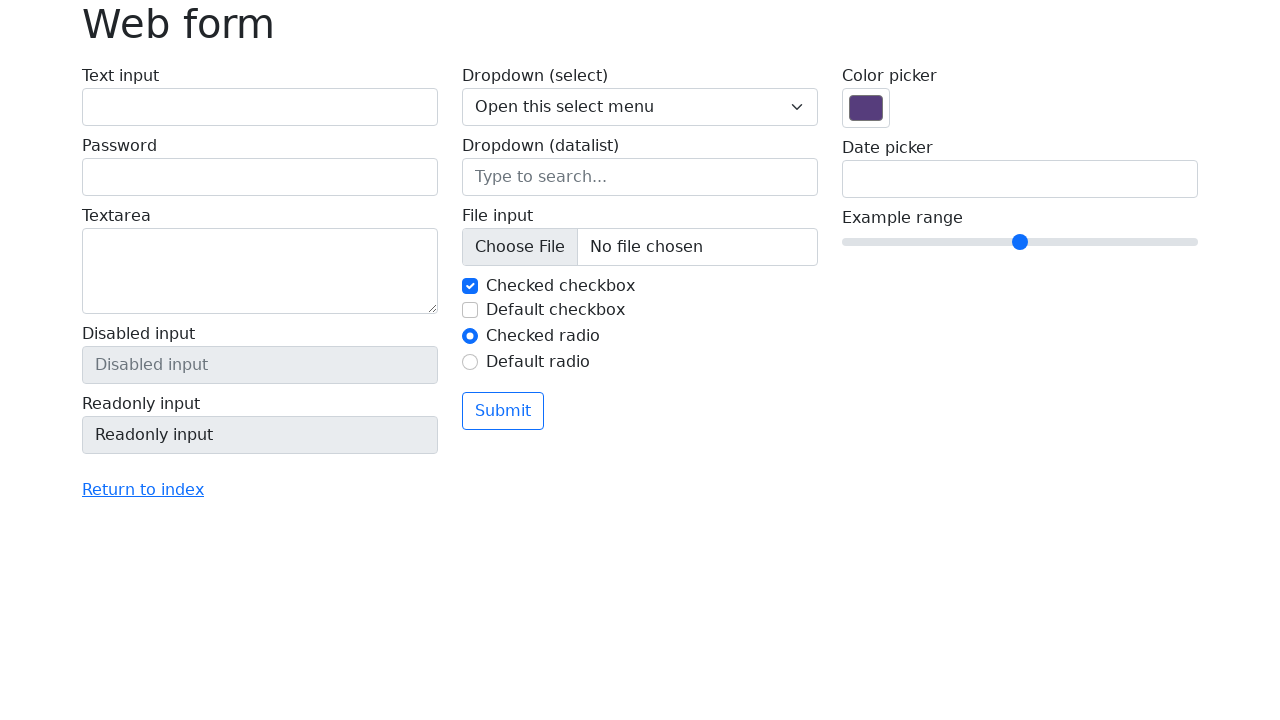

Filled text input field with 'Welcome to Mercator' on #my-text-id
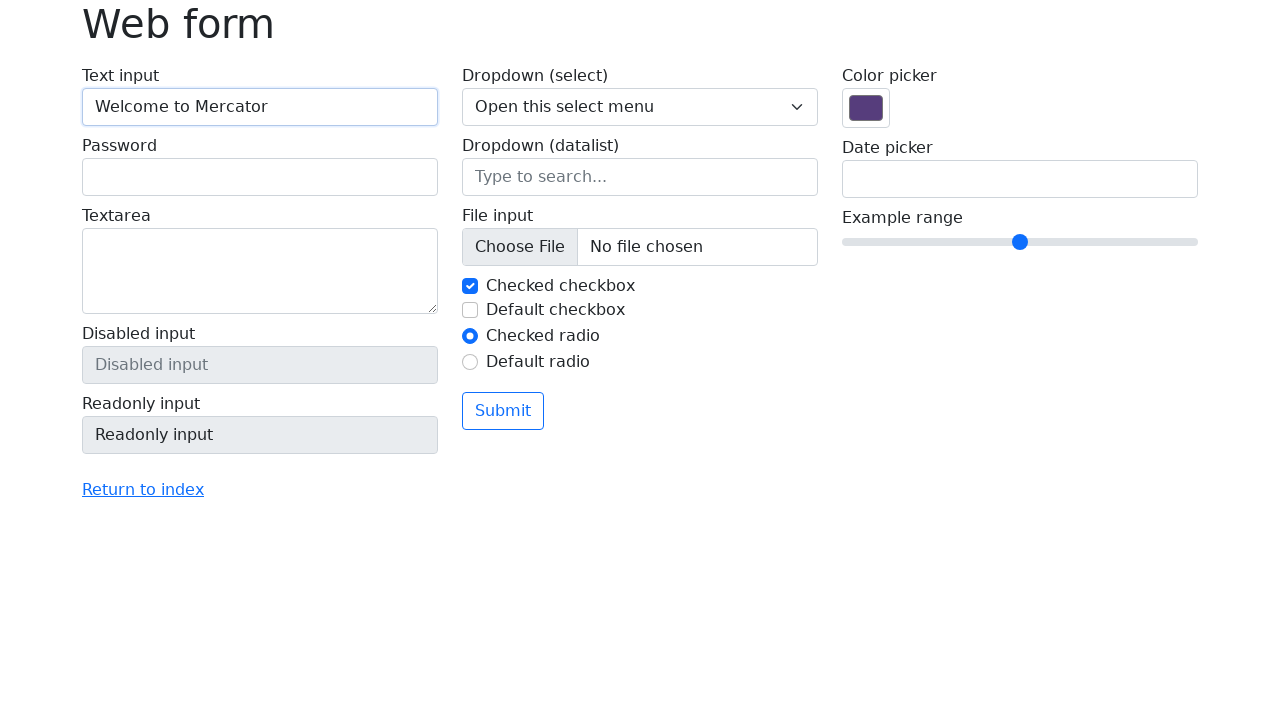

Retrieved entered value from text field: 'Welcome to Mercator'
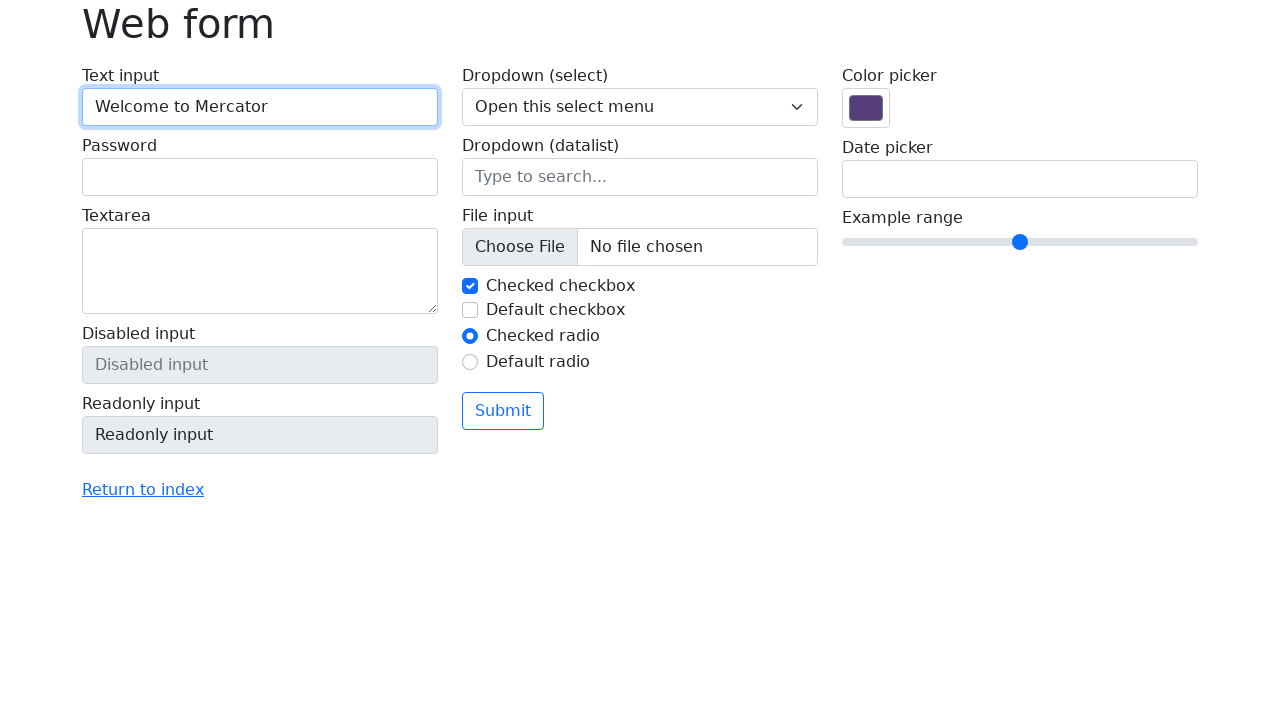

Cleared the text input field on #my-text-id
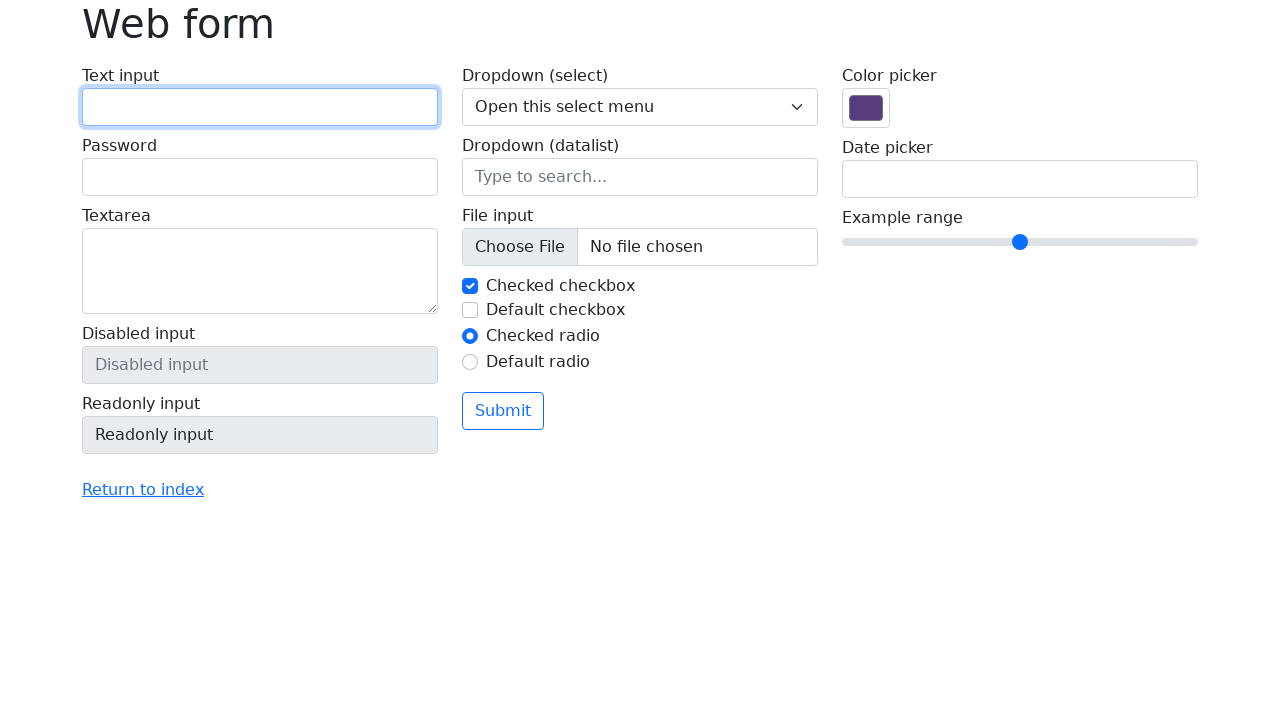

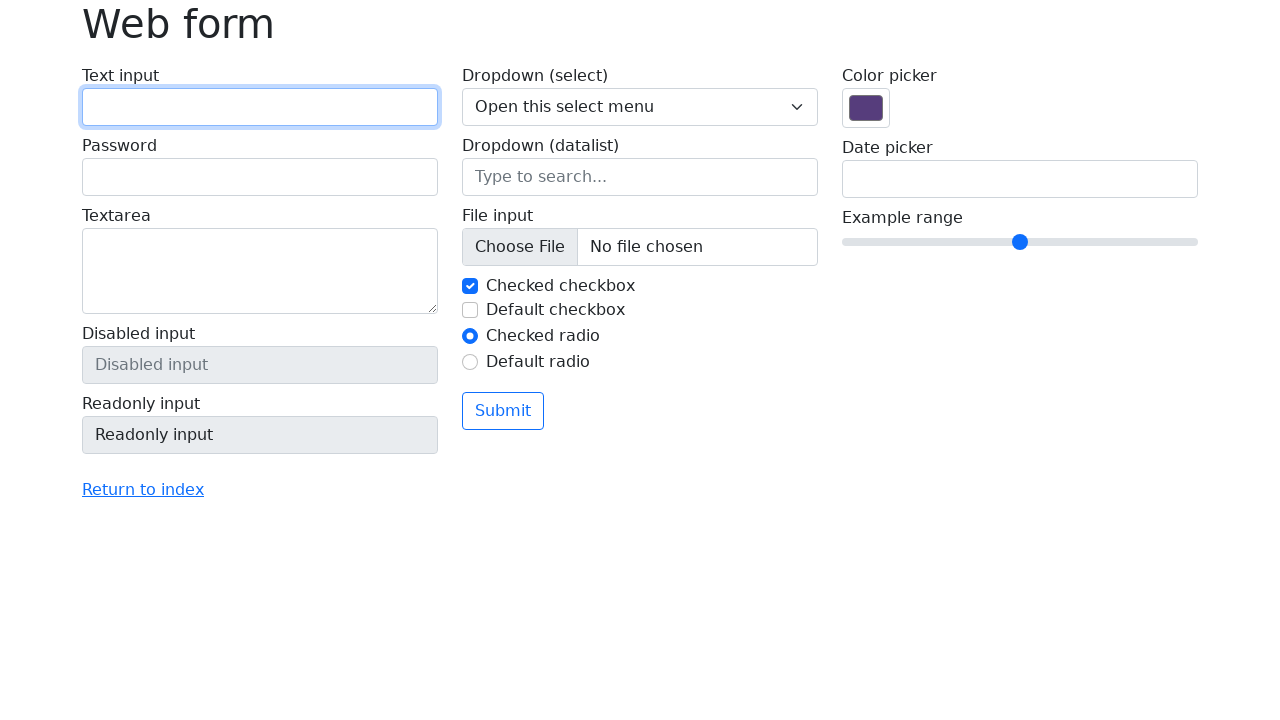